Tests input field functionality by entering a value, clearing it, and entering a new value

Starting URL: http://the-internet.herokuapp.com/inputs

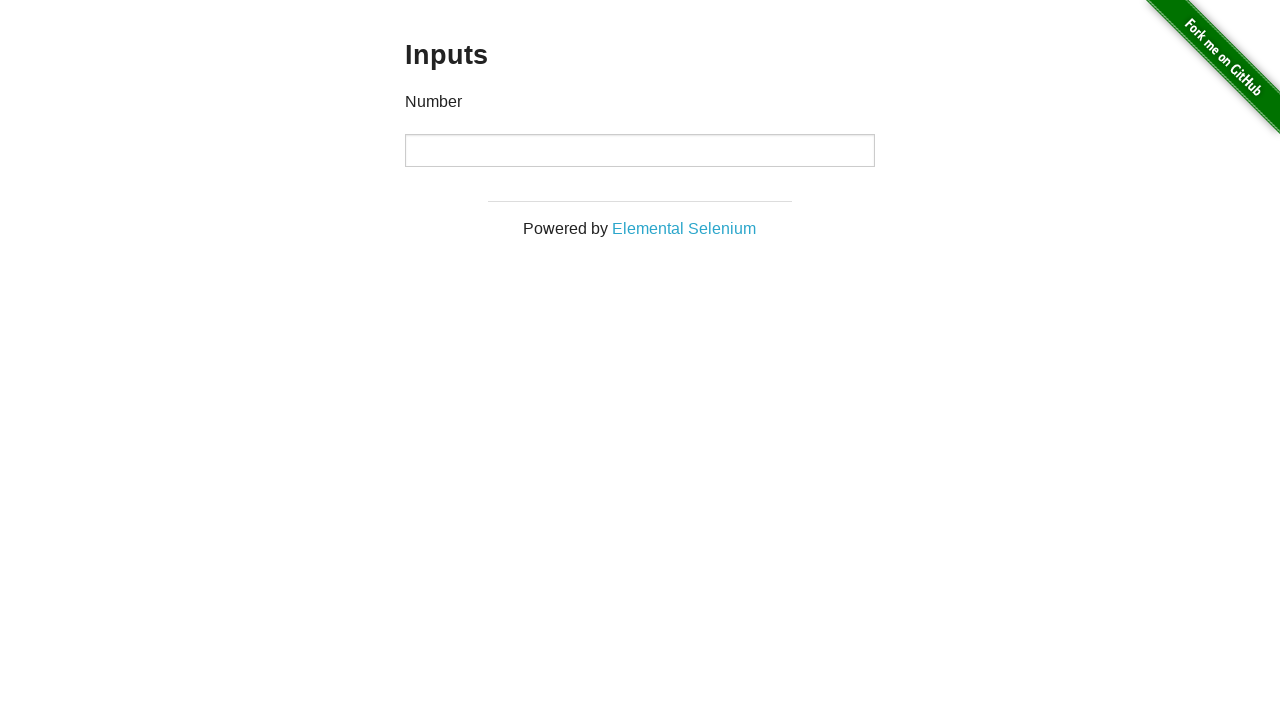

Filled input field with initial value '1000' on input
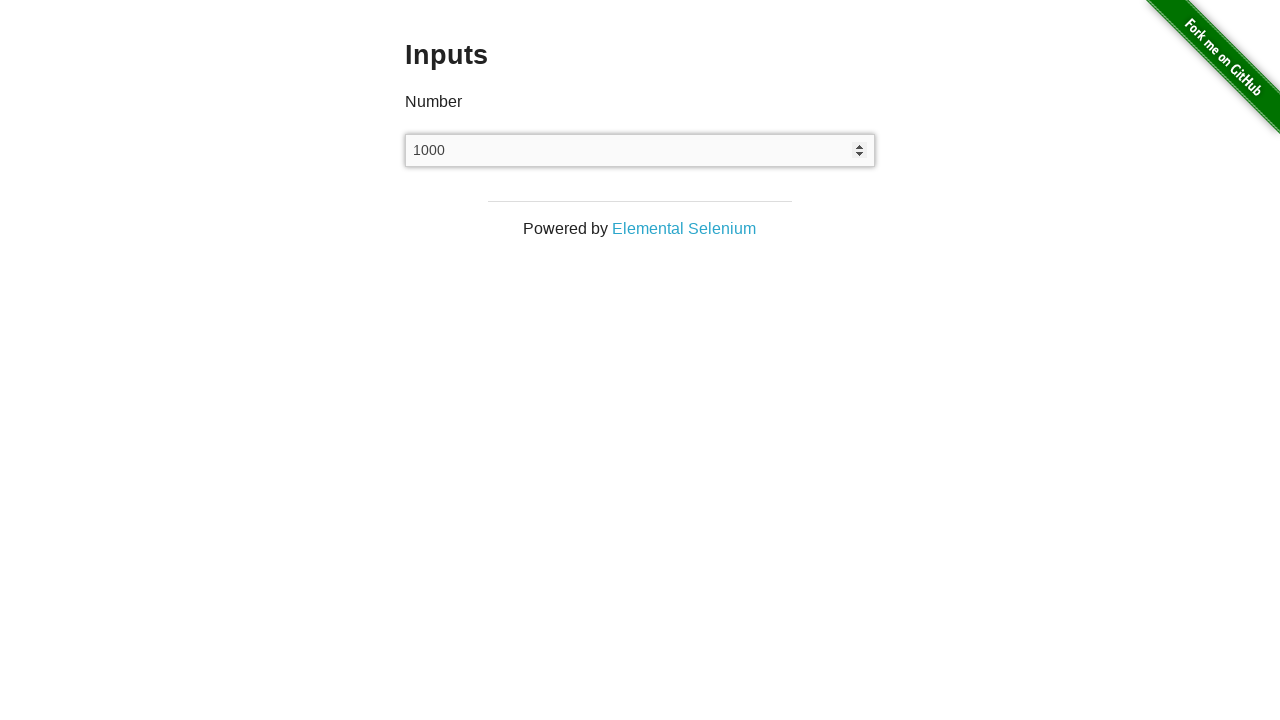

Cleared the input field on input
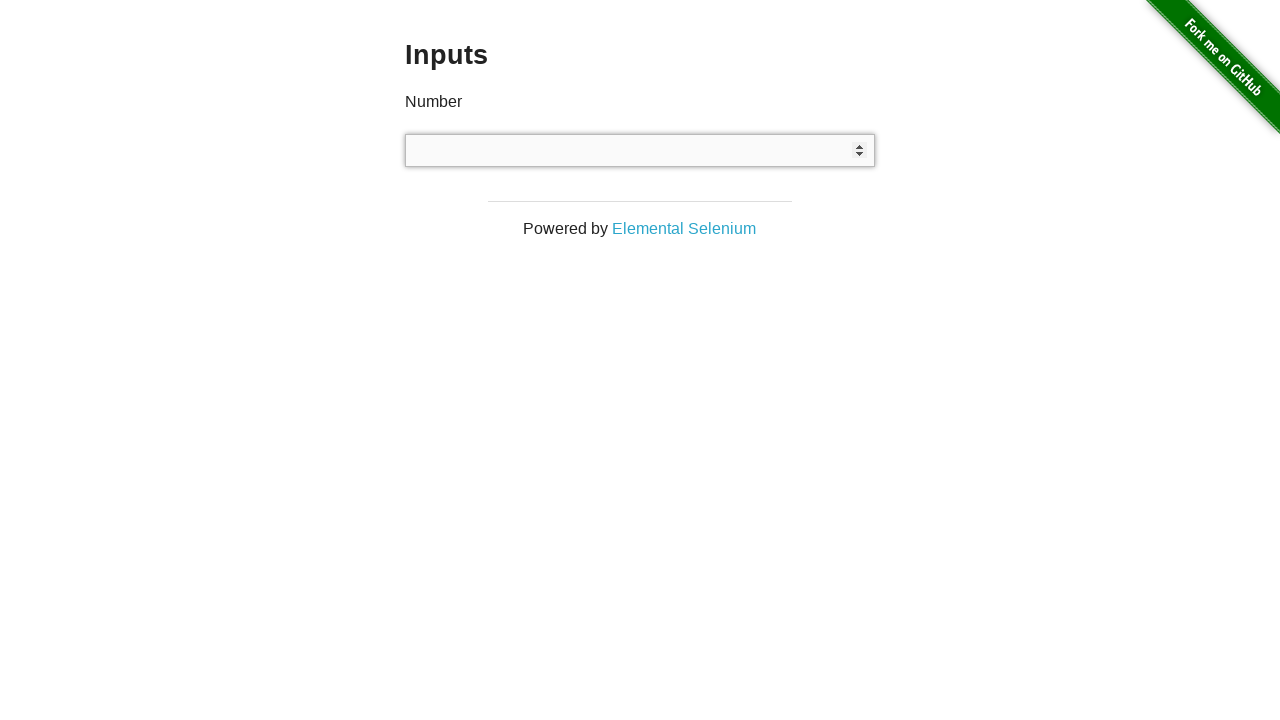

Filled input field with new value '999' on input
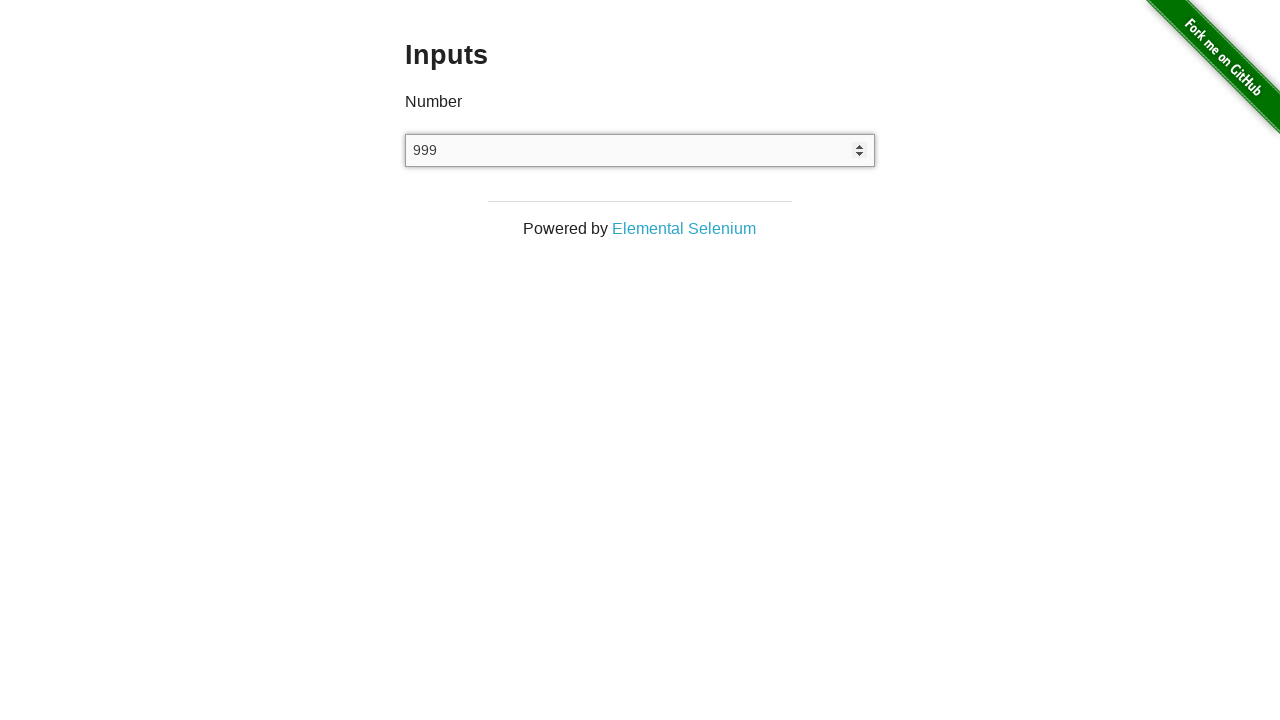

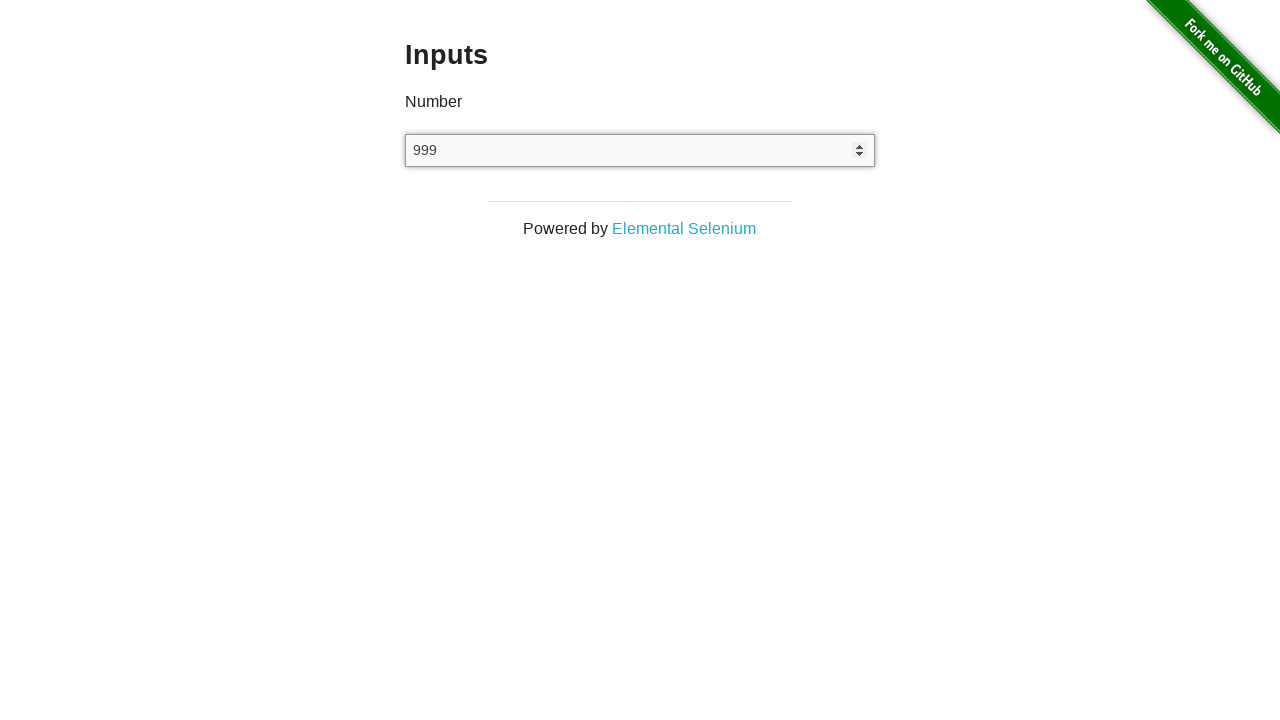